Tests JavaScript scrolling and table analysis by scrolling page, scrolling table element, and interacting with table rows

Starting URL: https://rahulshettyacademy.com/AutomationPractice/

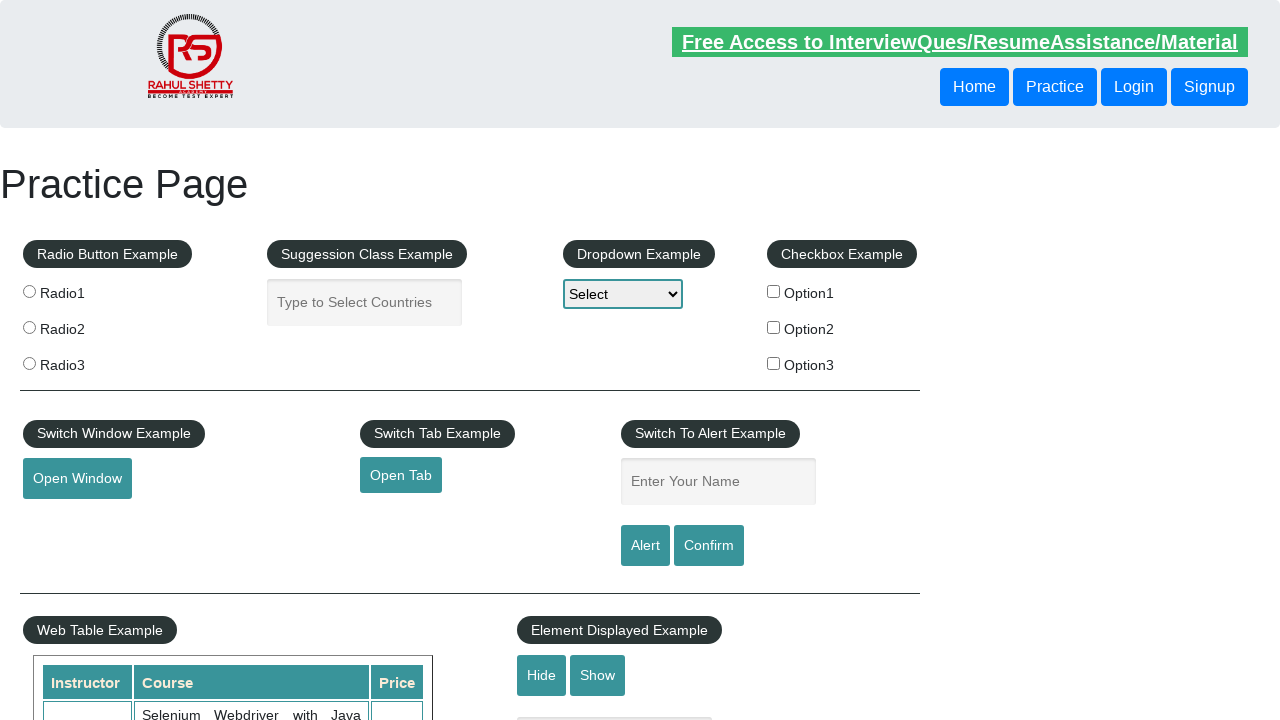

Scrolled page down by 500 pixels using JavaScript
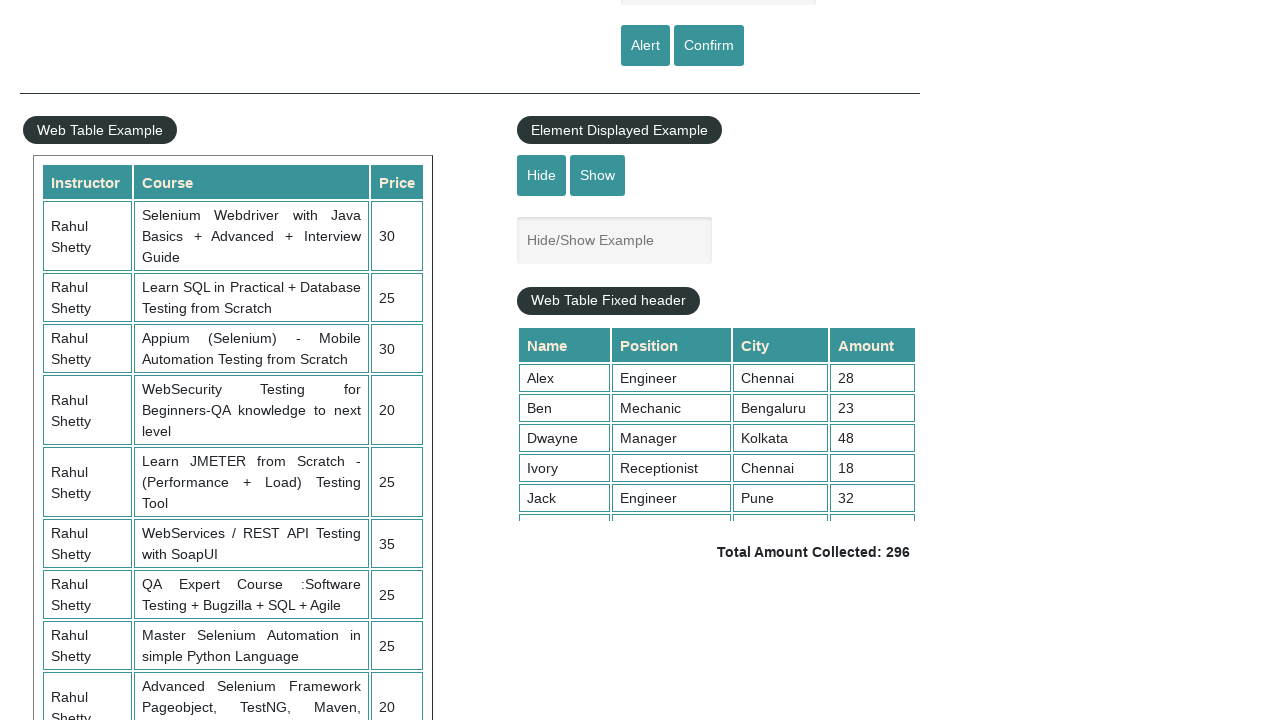

Scrolled table element to 5000 pixels from top
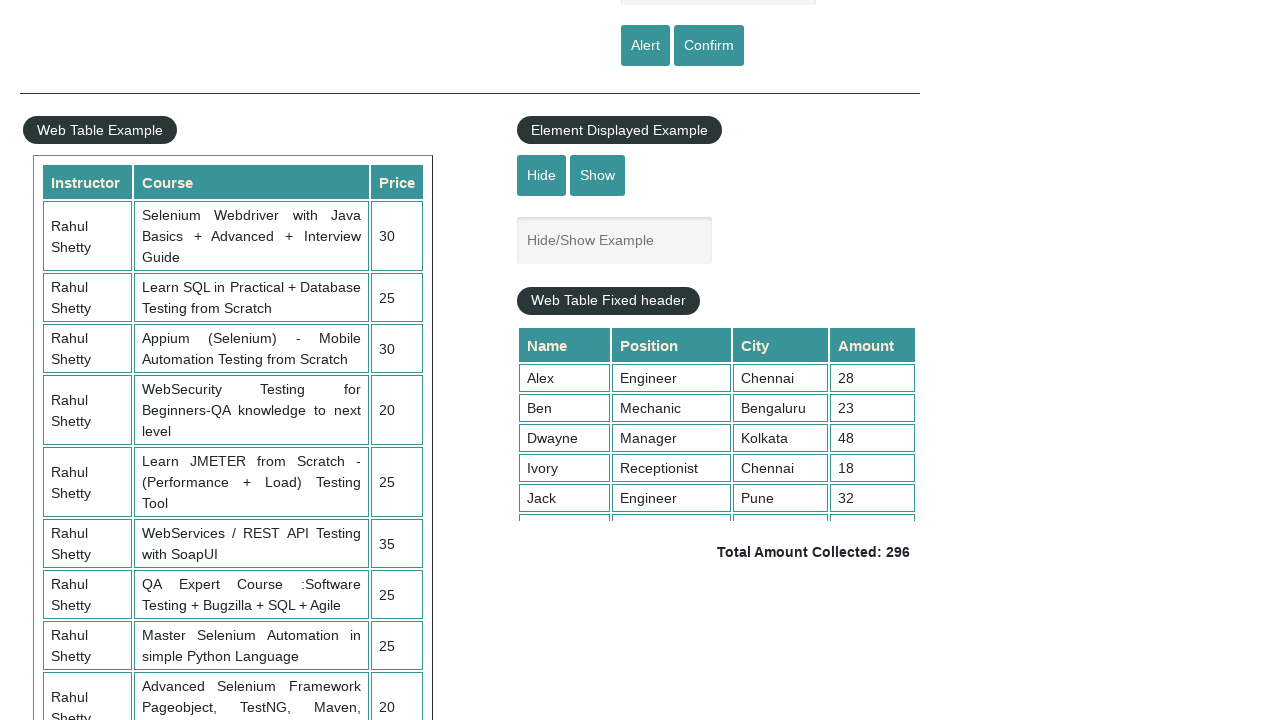

Table display element became visible
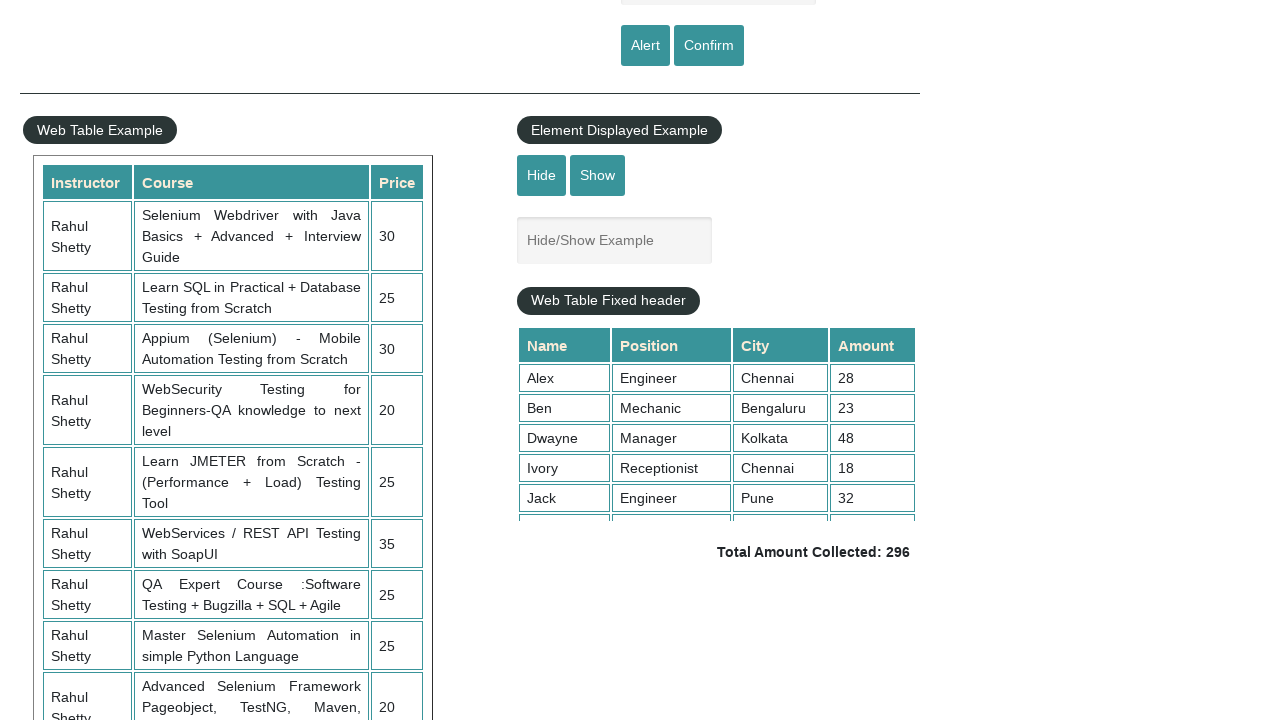

Table rows are present and visible
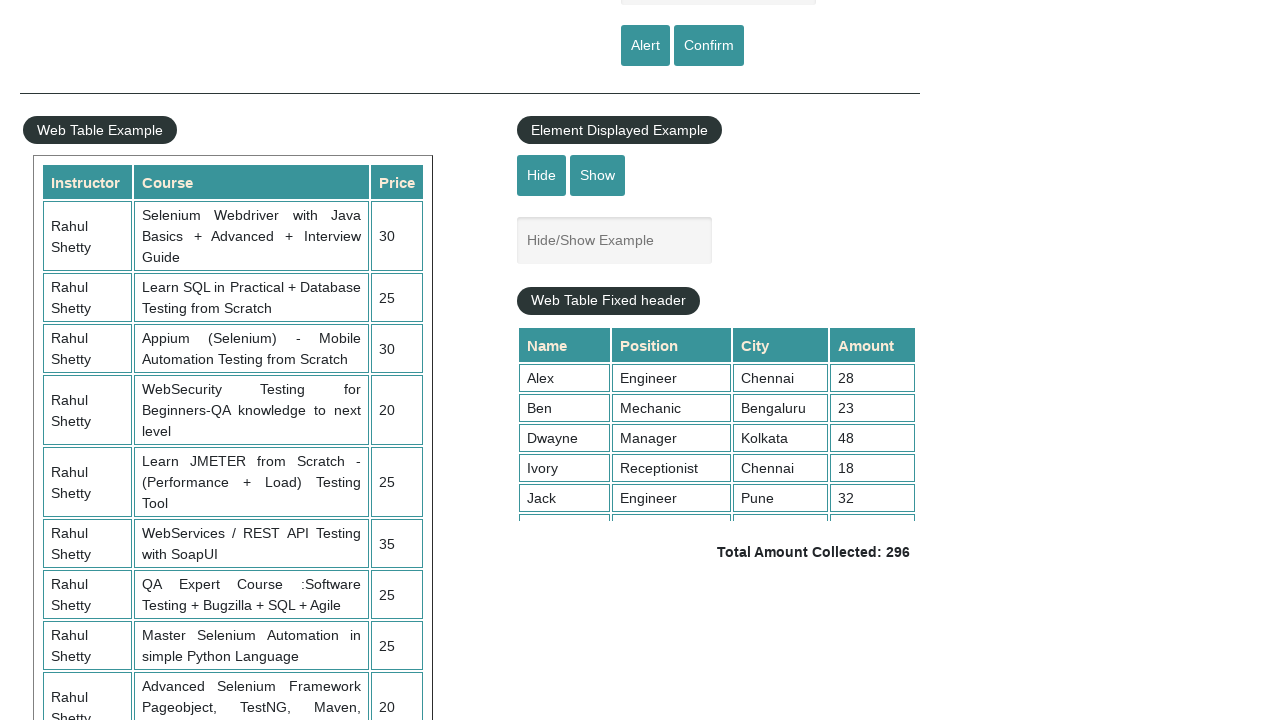

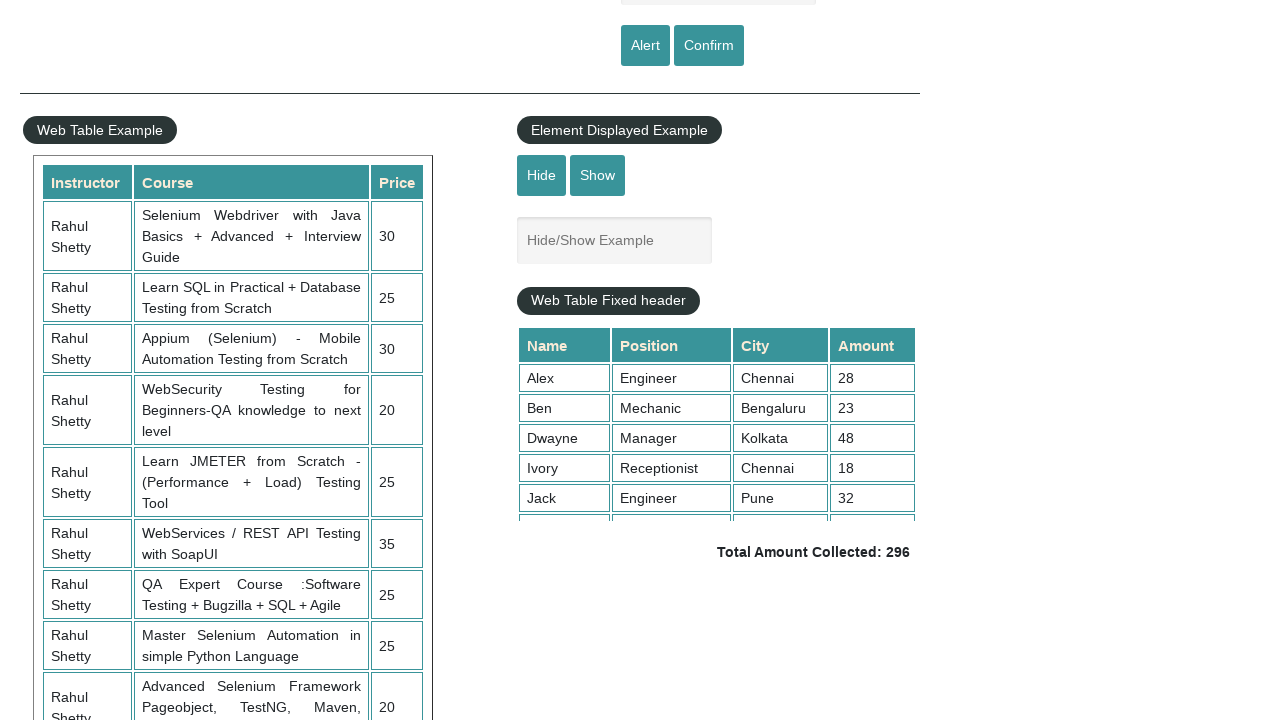